Tests adding a new doctor with education, email, and mobile but missing name, expecting name validation error

Starting URL: https://ej2.syncfusion.com/showcase/angular/appointmentplanner/#/dashboard

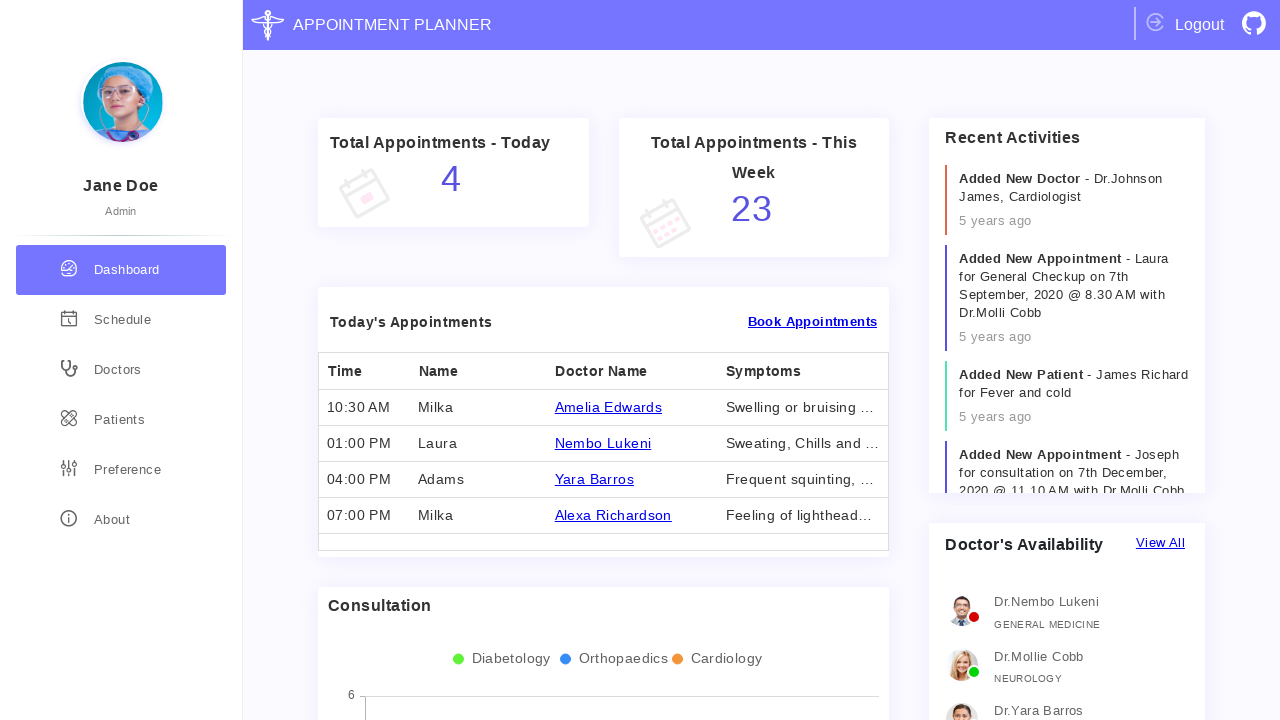

Clicked on doctors section at (121, 370) on div.doctors
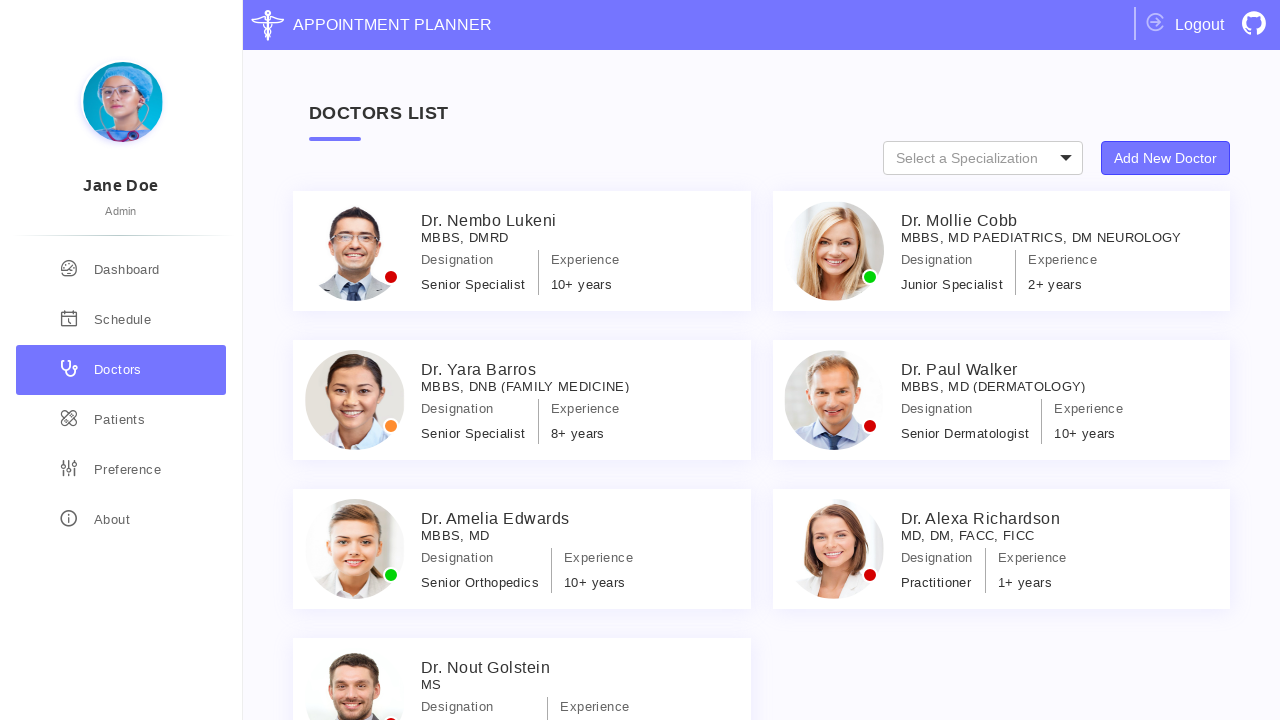

Clicked Add New Doctor button at (1166, 158) on xpath=//button[text()='Add New Doctor']
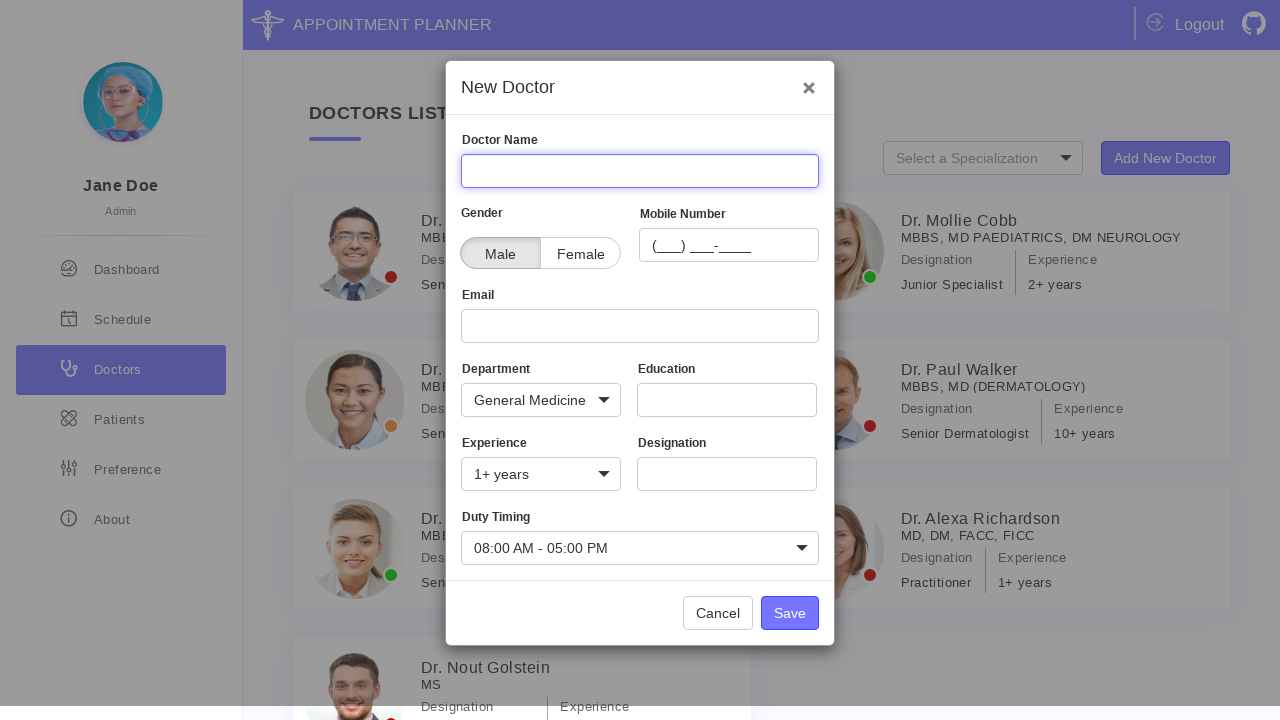

Filled education field with 'University' on input[name='Education']
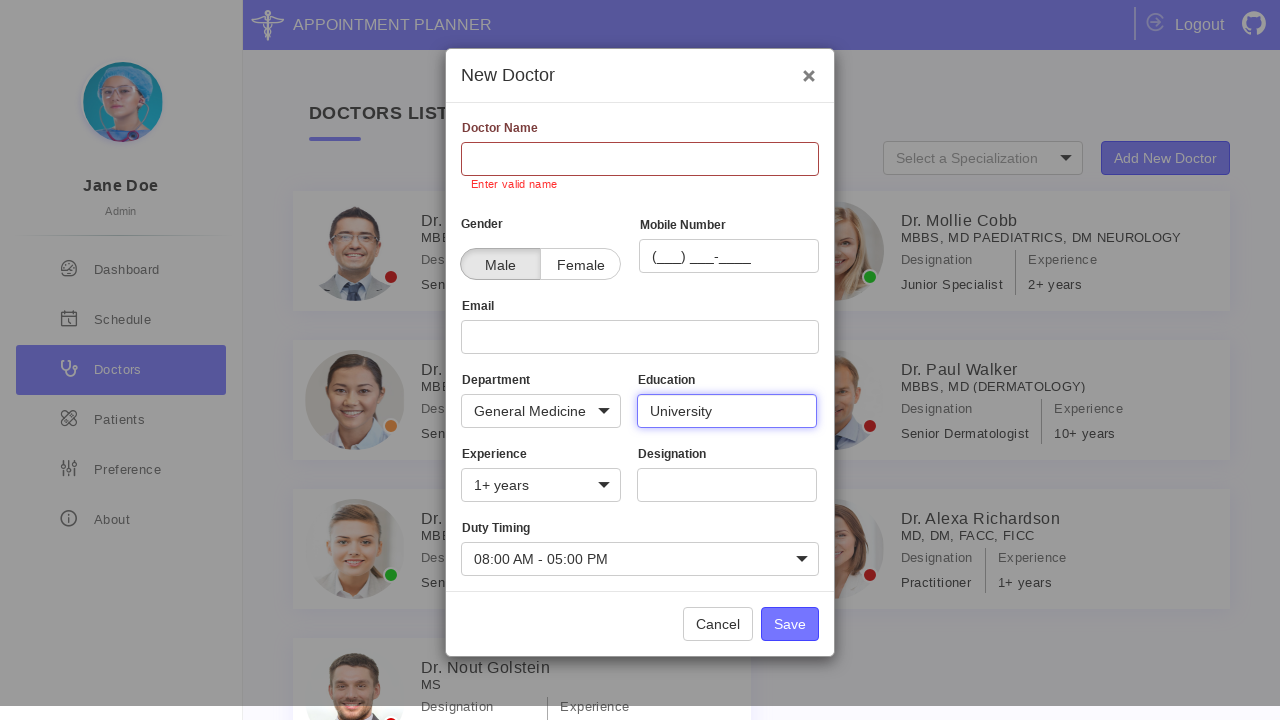

Filled email field with 'Andrey@gmail.com' on input[name='Email']
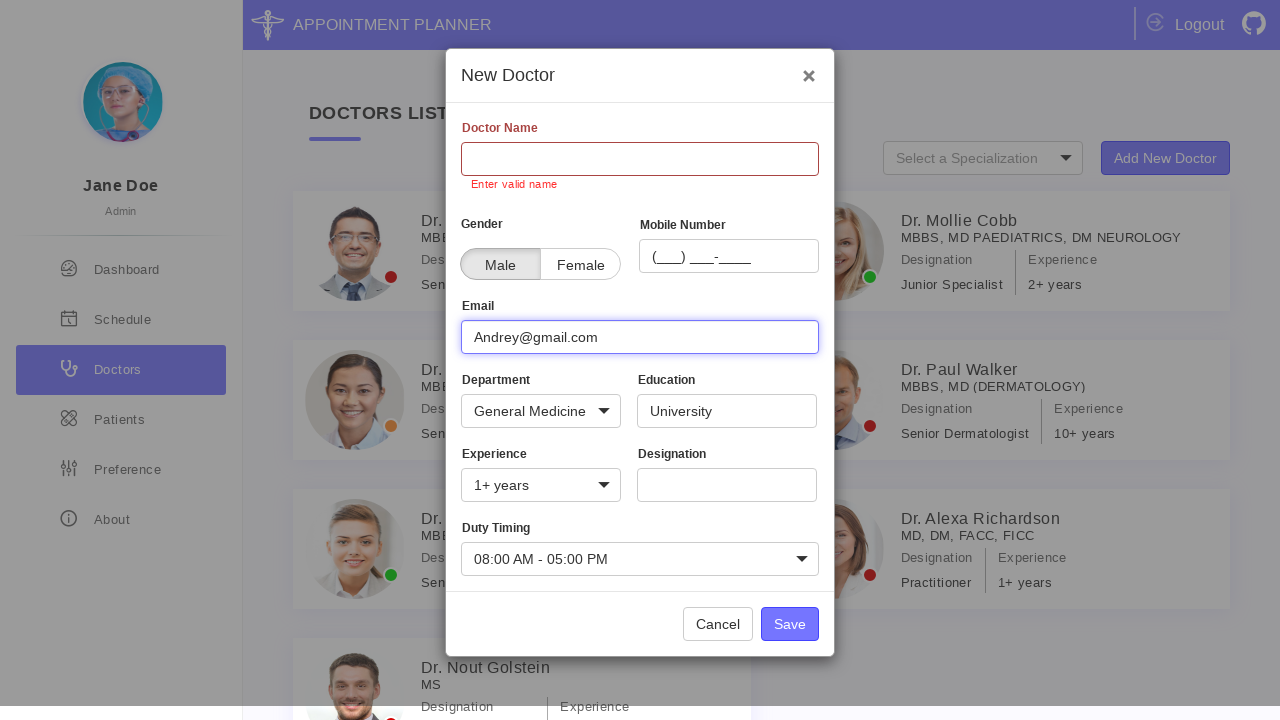

Filled mobile field with '9999999999' on #DoctorMobile
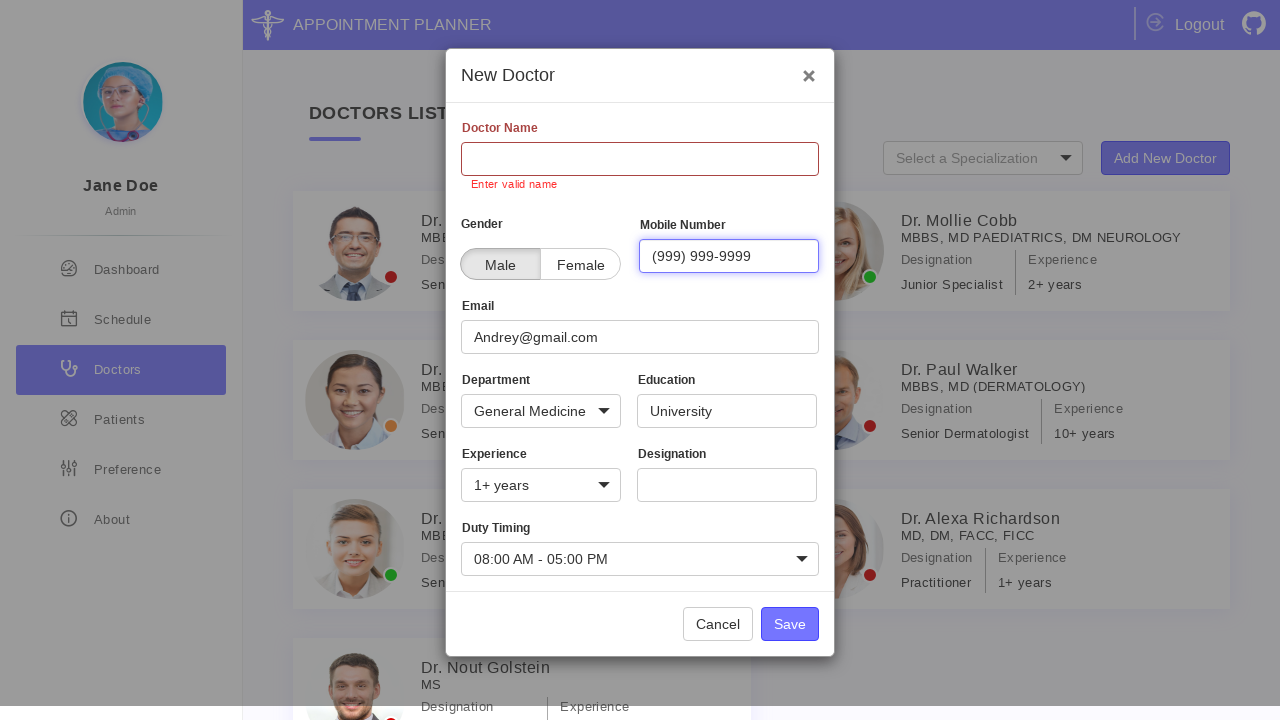

Clicked Save button to attempt adding doctor without name at (790, 624) on xpath=//button[text()='Save']
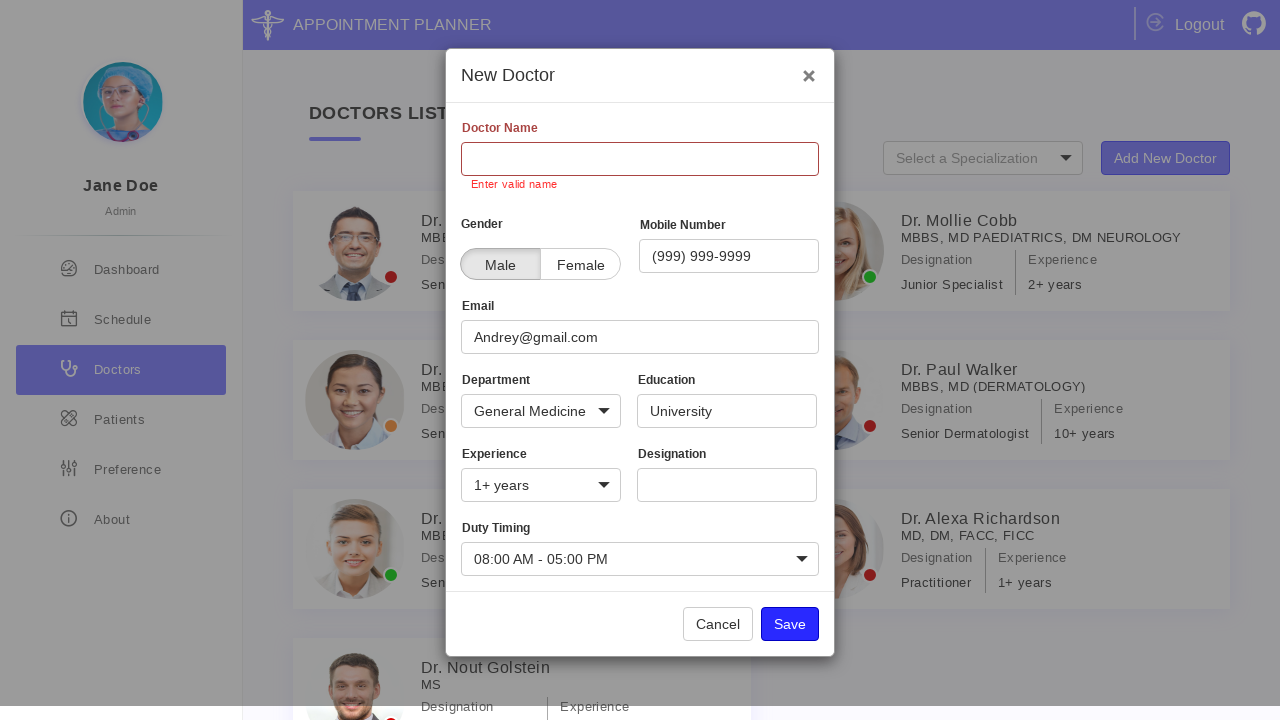

Name validation error appeared as expected
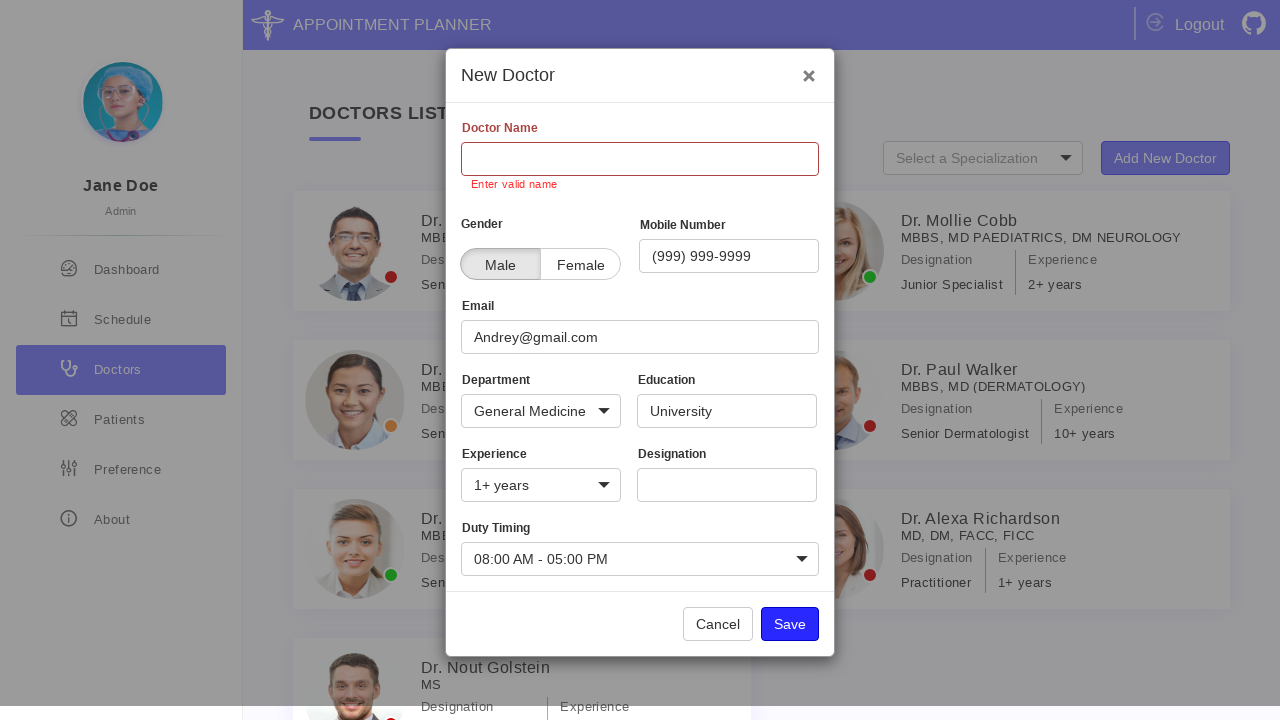

Closed the dialog by clicking the close button at (804, 69) on xpath=/html/body/div[2]/ejs-dialog/div[1]/button
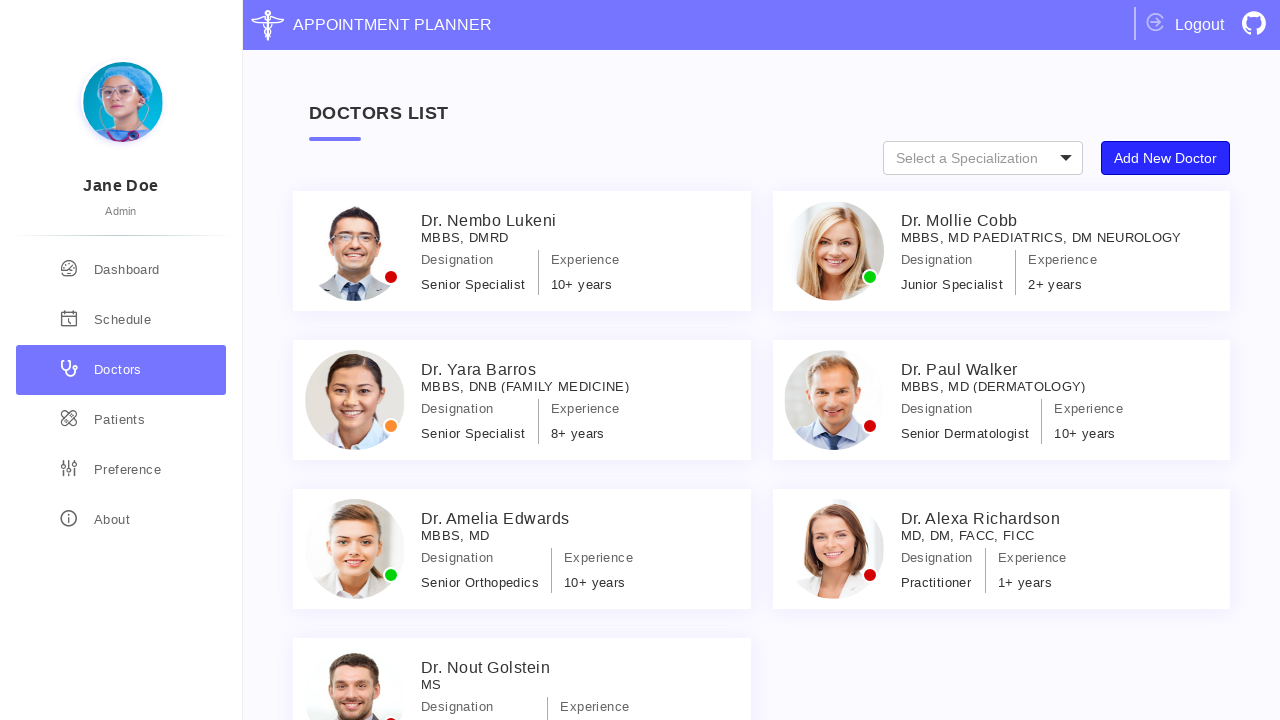

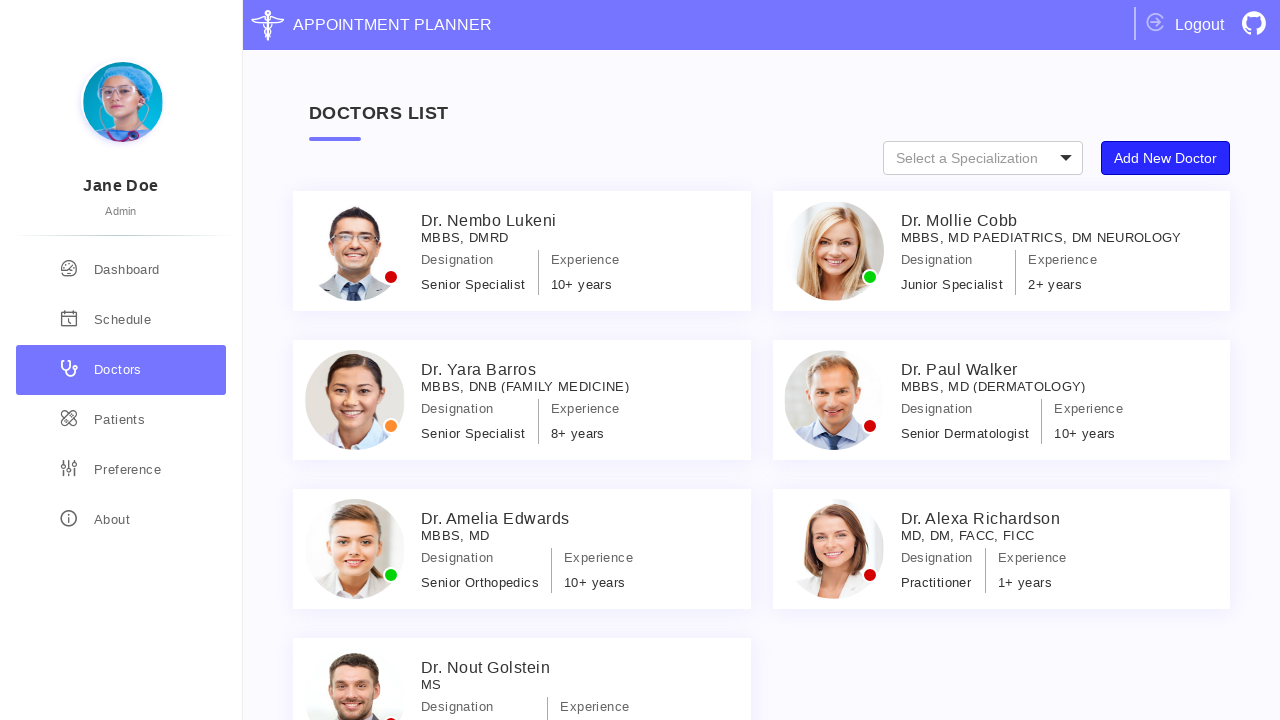